Navigates to a demo table page and counts the number of employees under each manager by parsing table data

Starting URL: http://automationbykrishna.com/

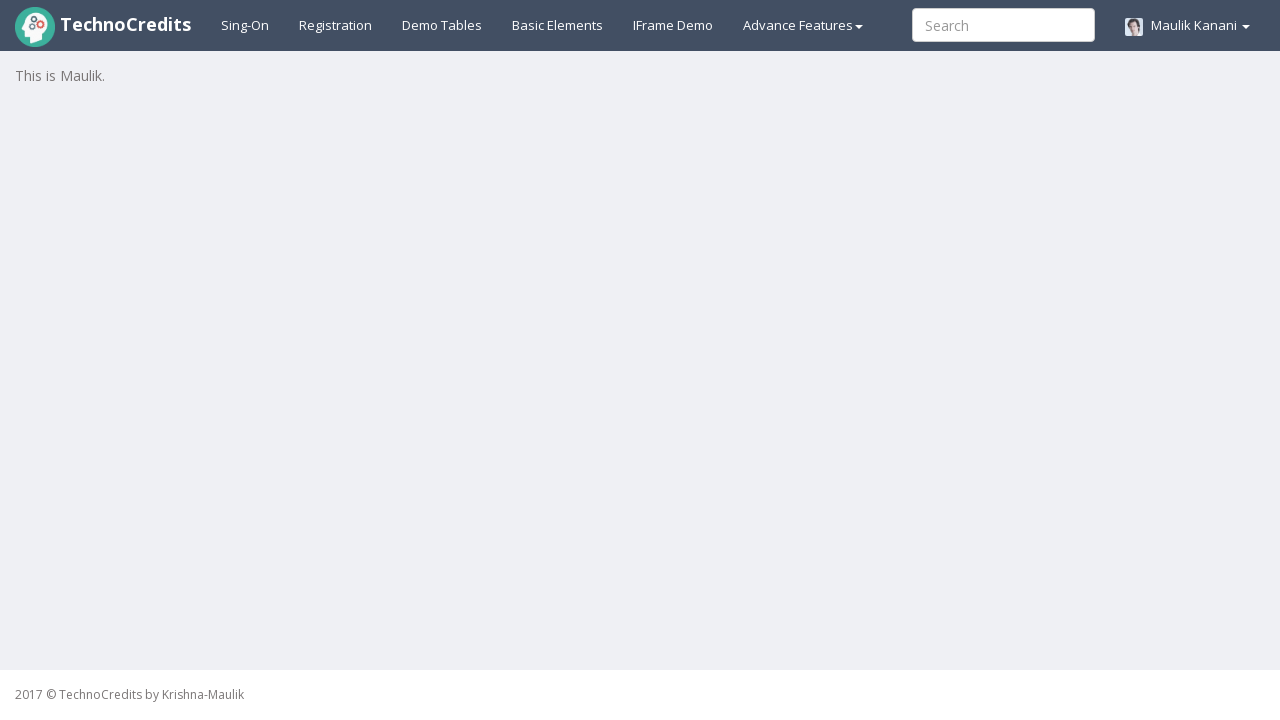

Clicked on Demo tables link at (442, 25) on #demotable
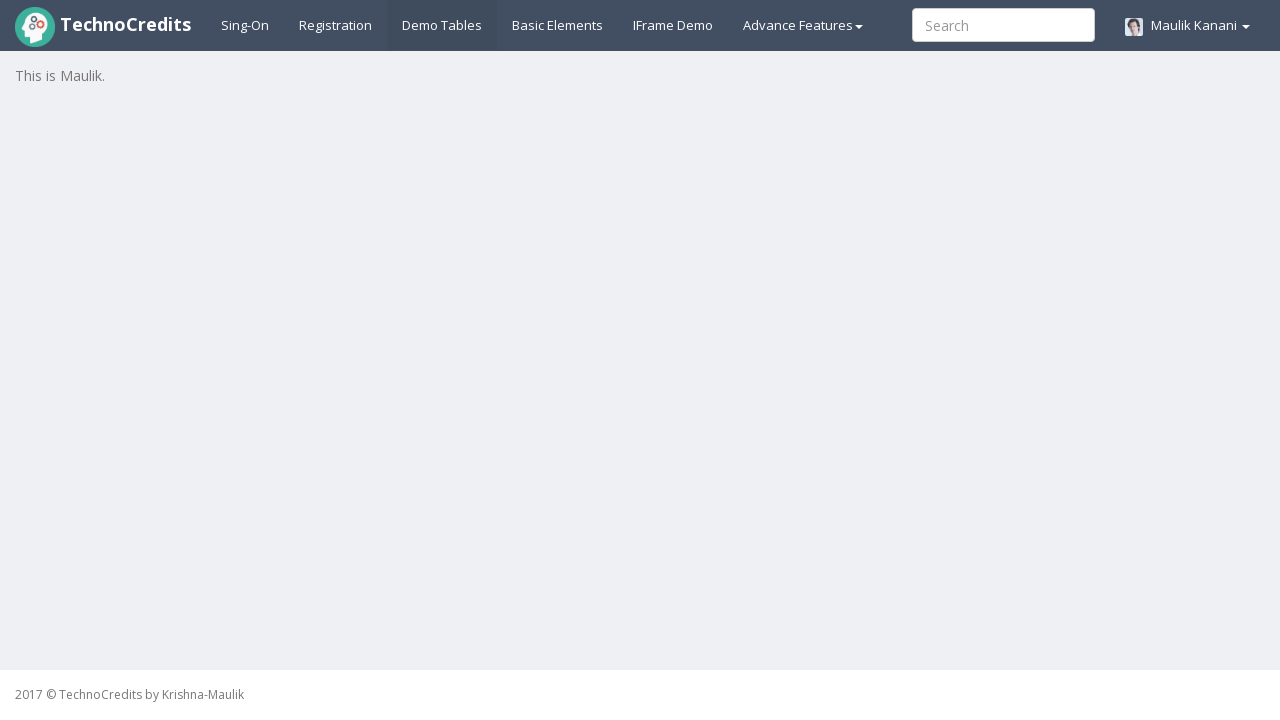

Table with class 'table table-striped' loaded and became visible
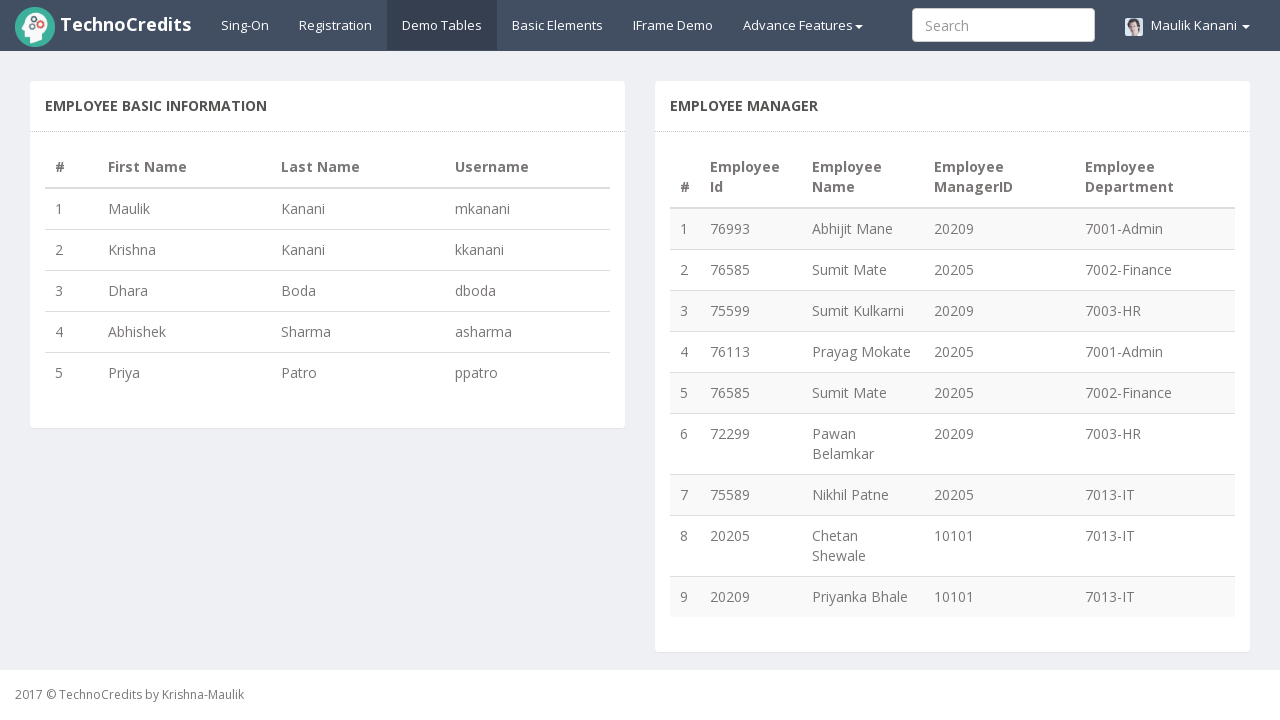

Retrieved total table row count: 10
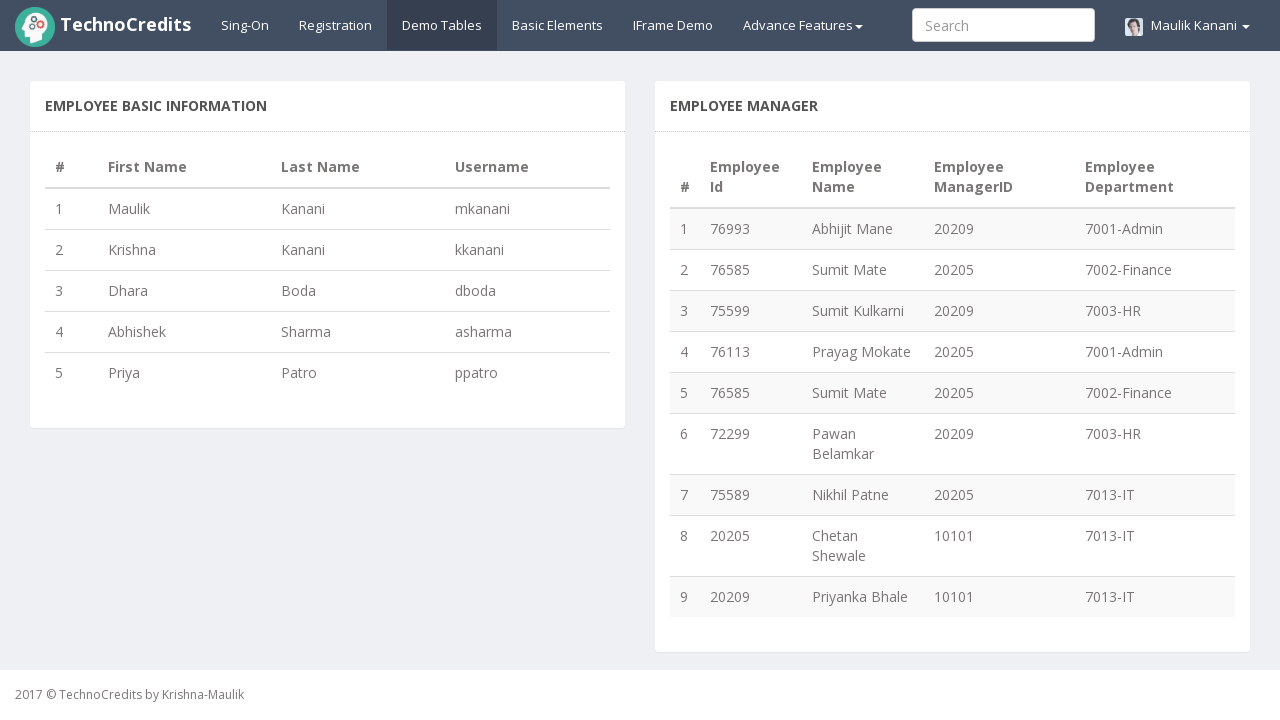

Retrieved manager ID text from row 1: 20209
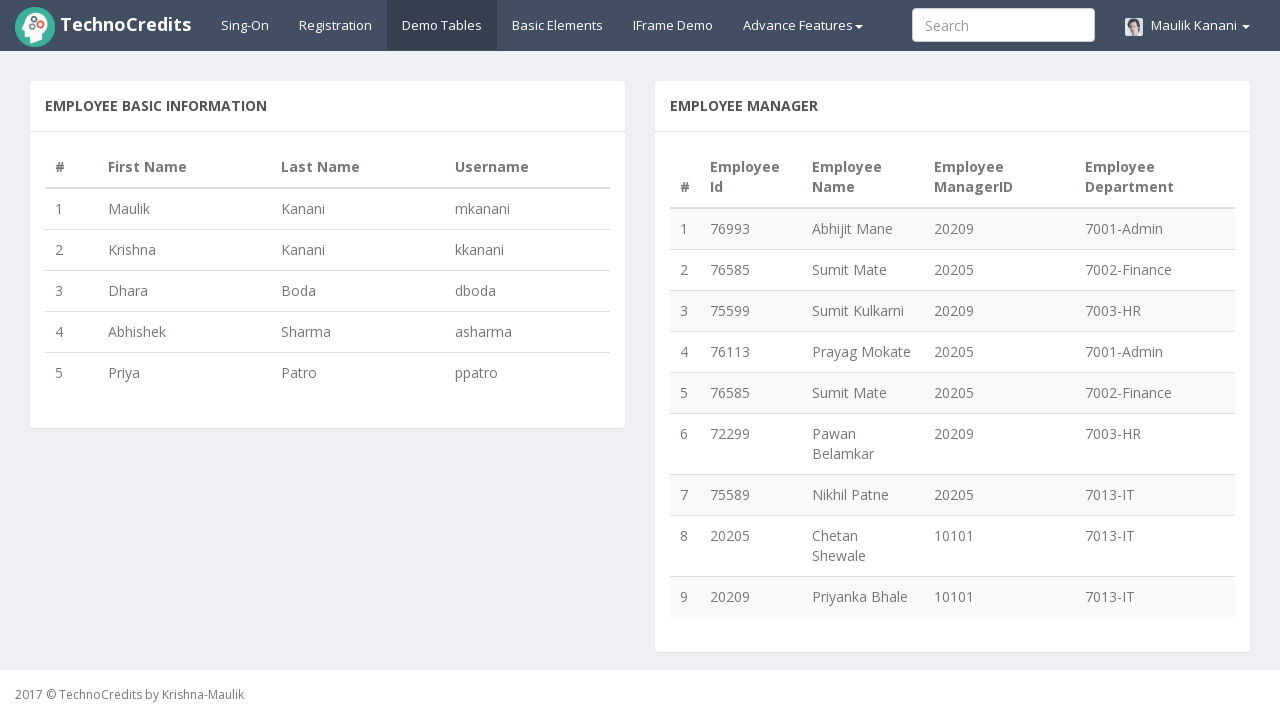

Retrieved manager ID text from row 2: 20205
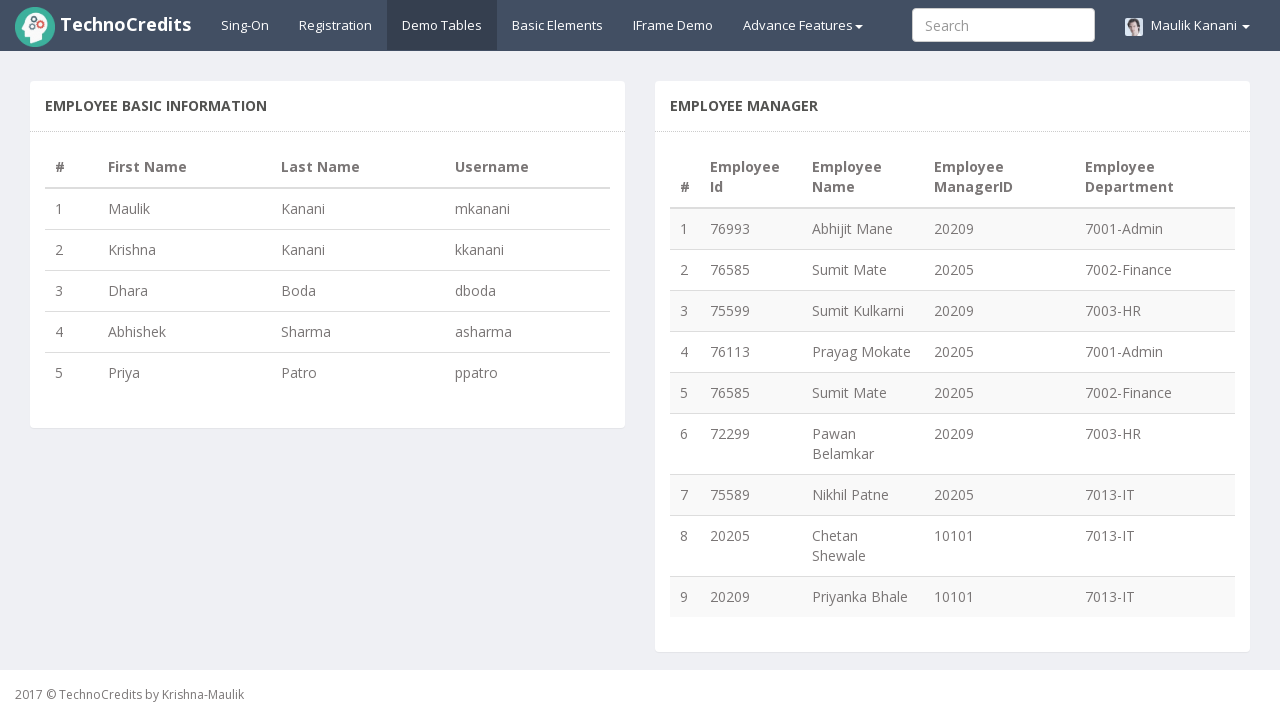

Retrieved manager ID text from row 3: 20209
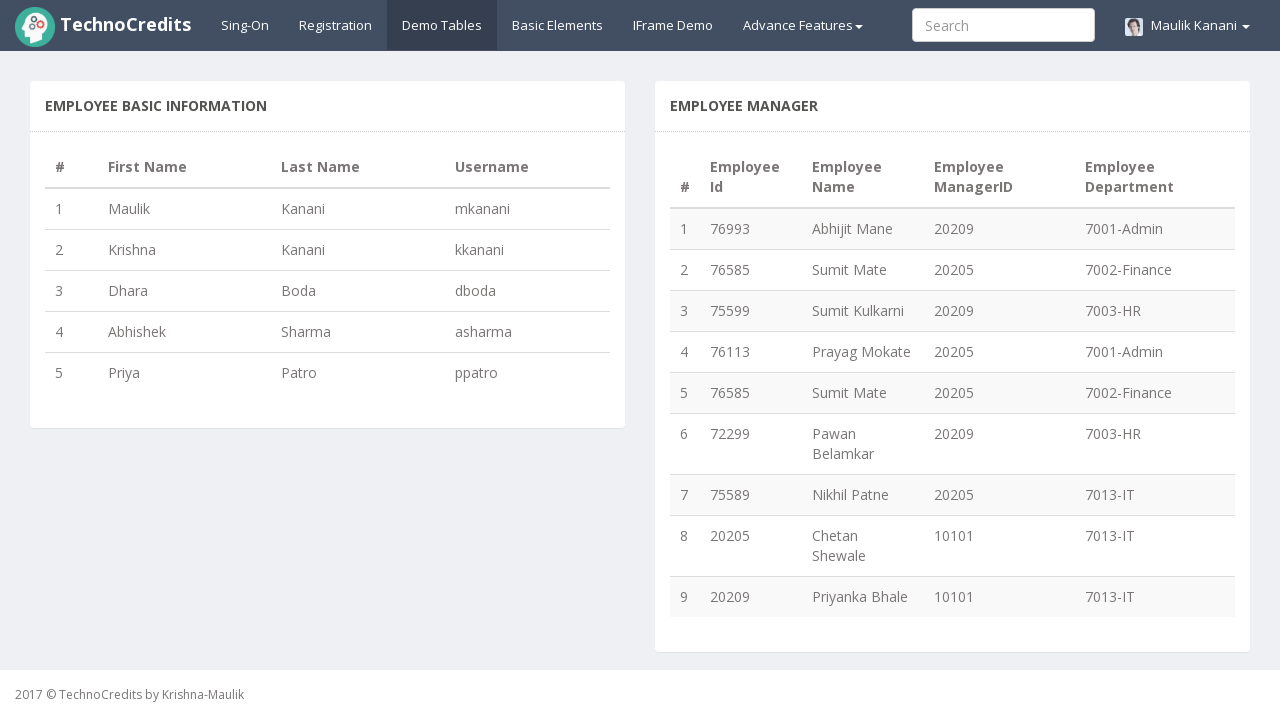

Retrieved manager ID text from row 4: 20205
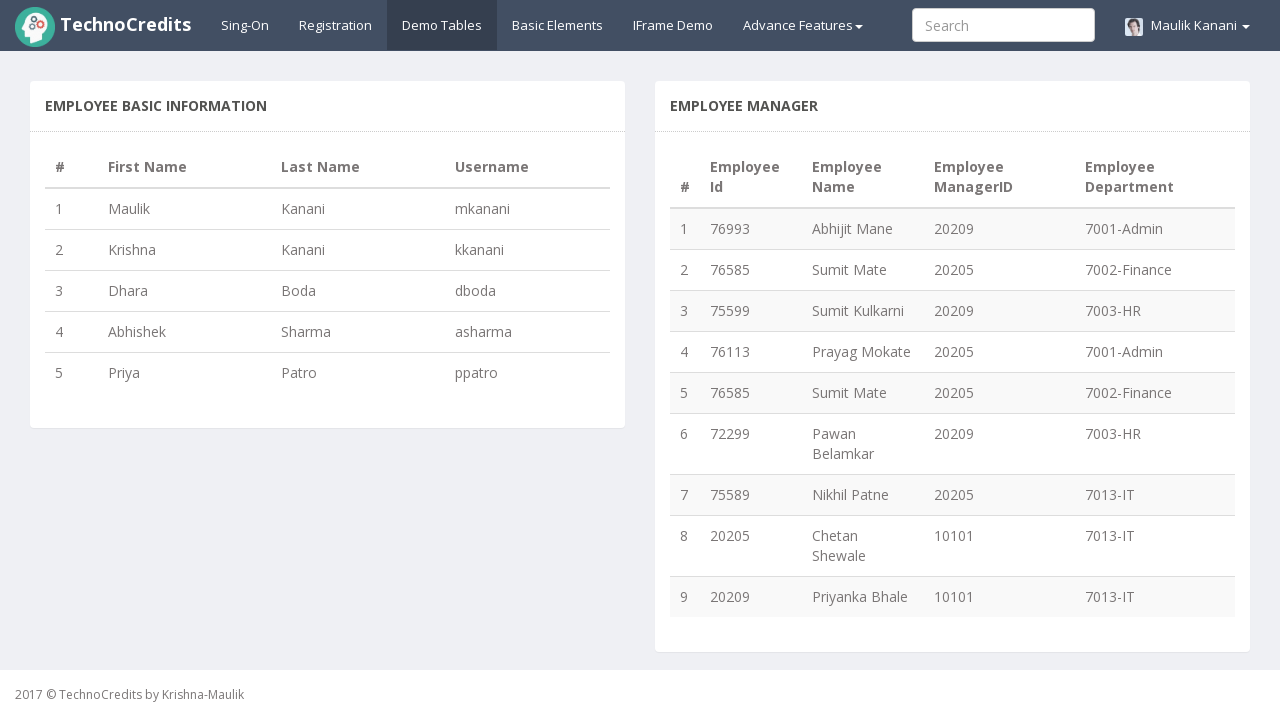

Retrieved manager ID text from row 5: 20205
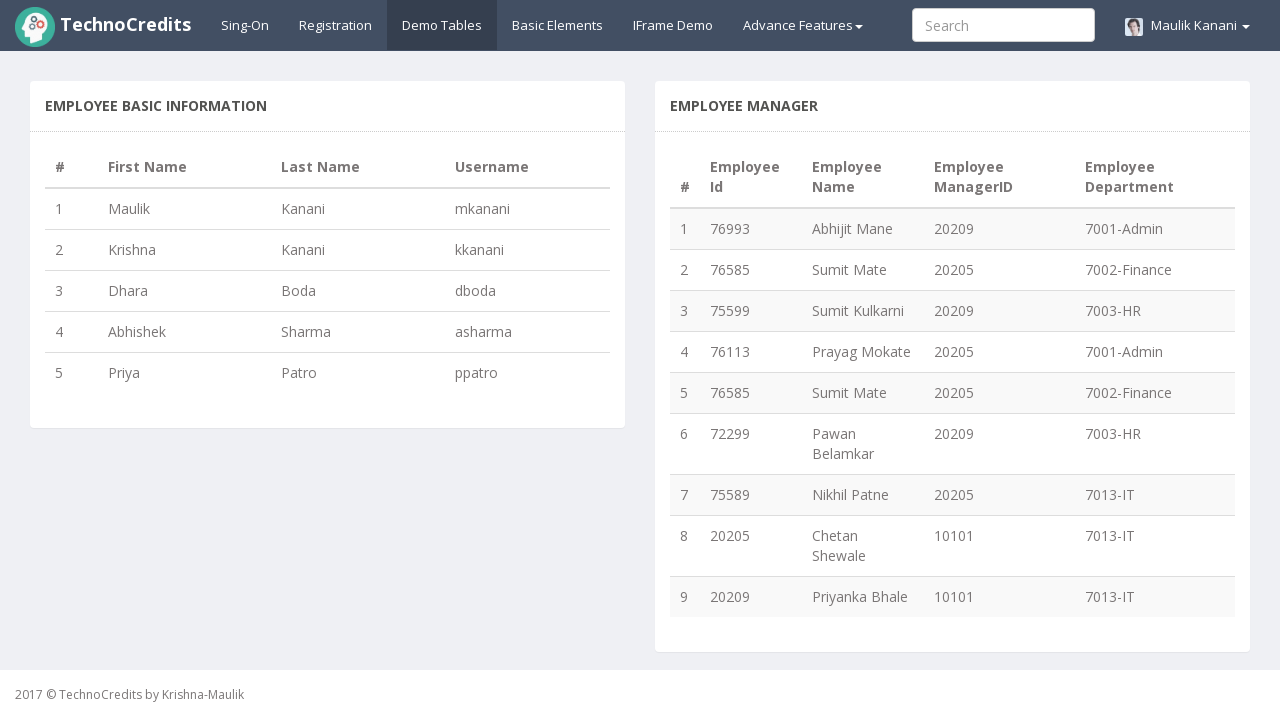

Retrieved manager ID text from row 6: 20209
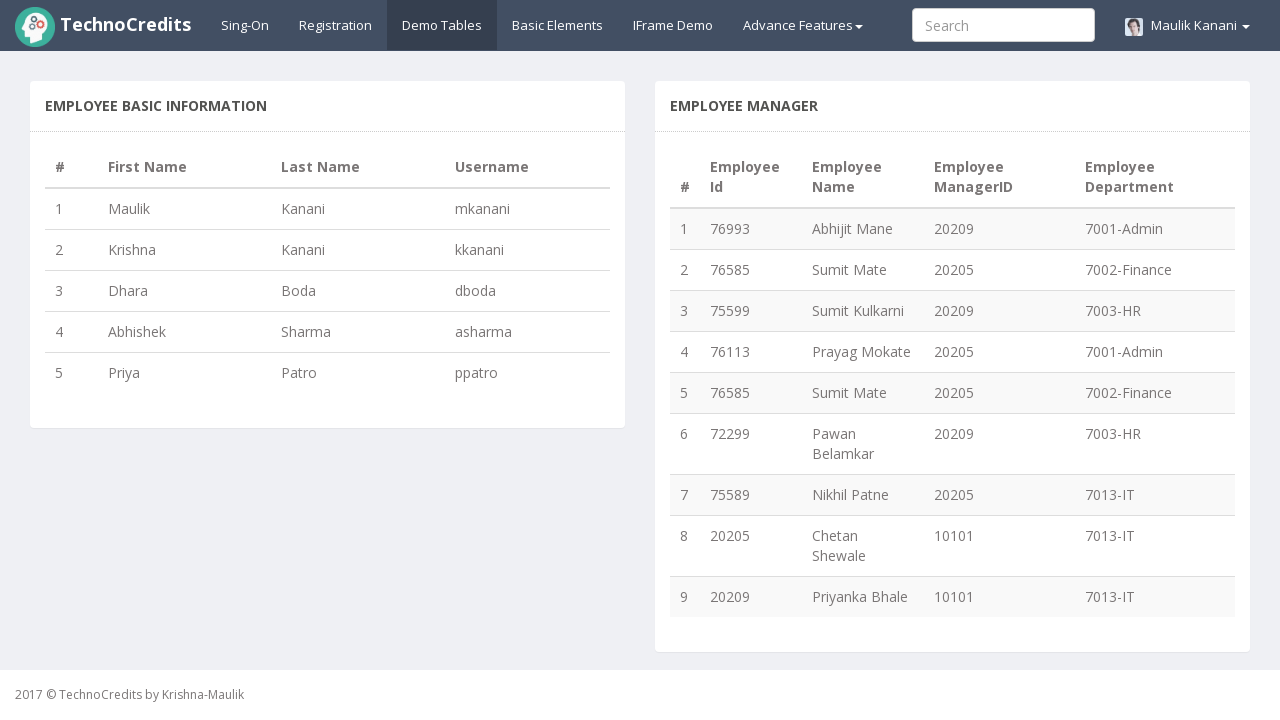

Retrieved manager ID text from row 7: 20205
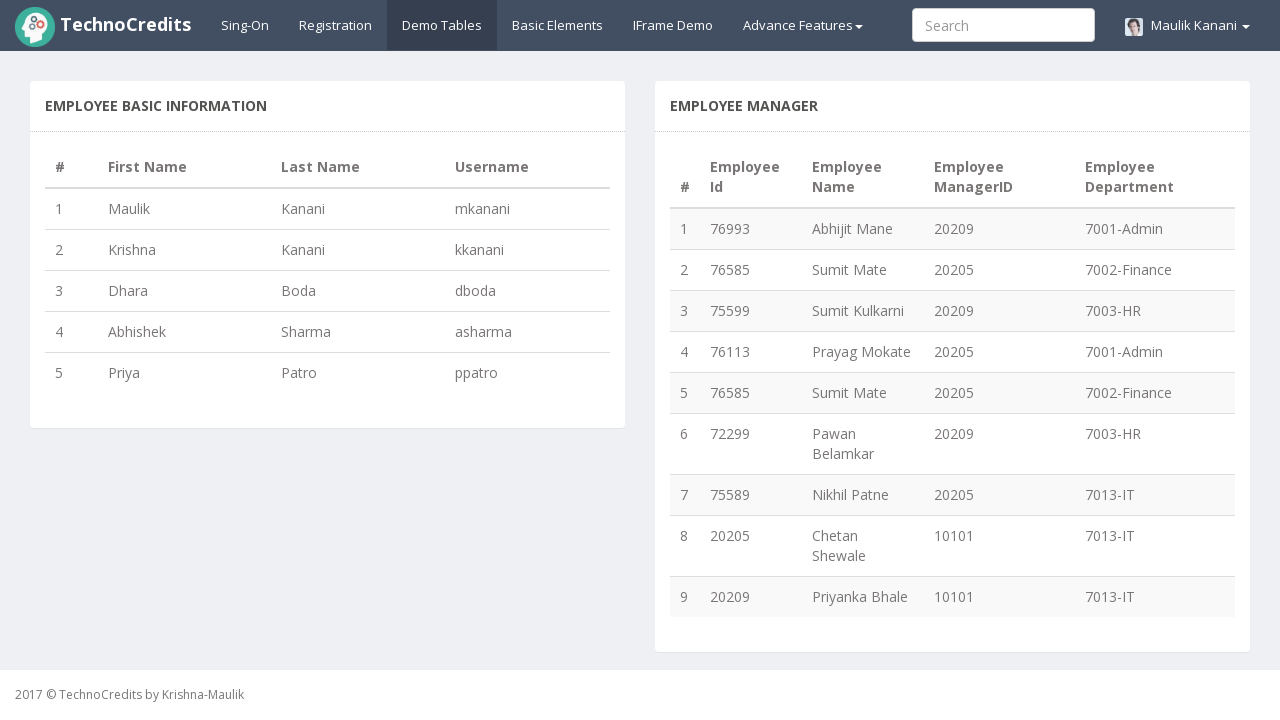

Retrieved manager ID text from row 8: 10101
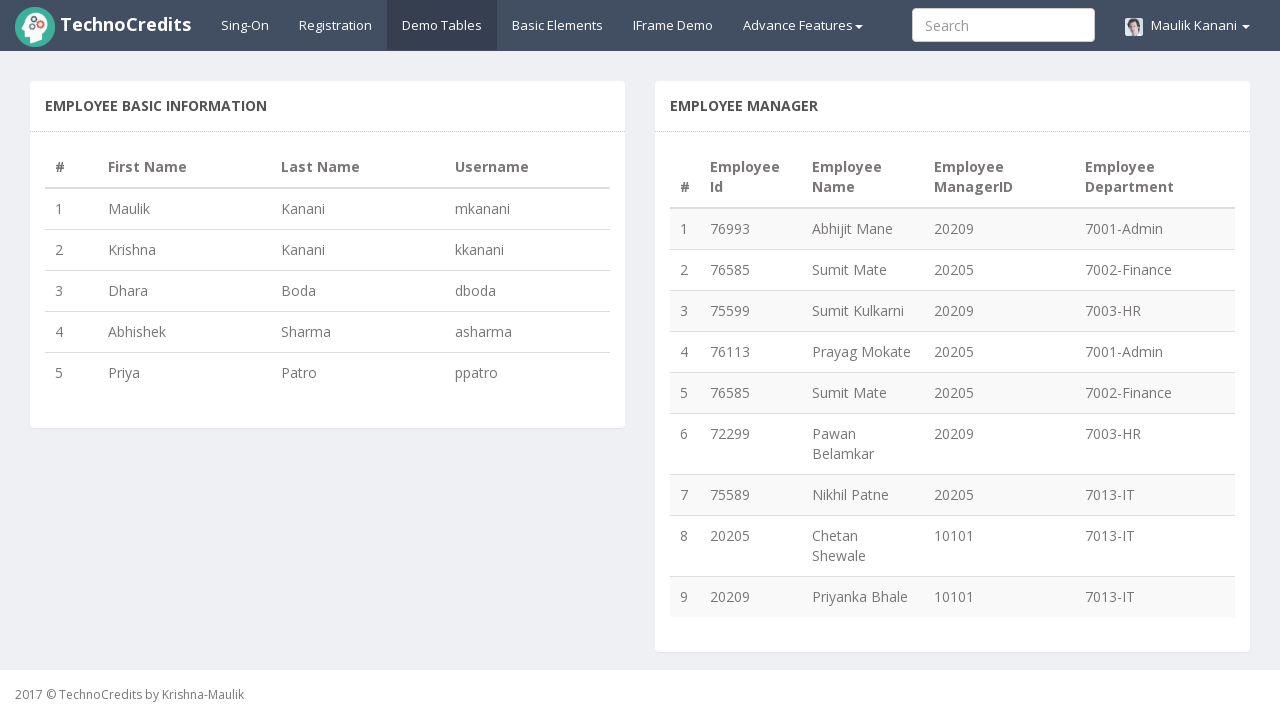

Retrieved manager ID text from row 9: 10101
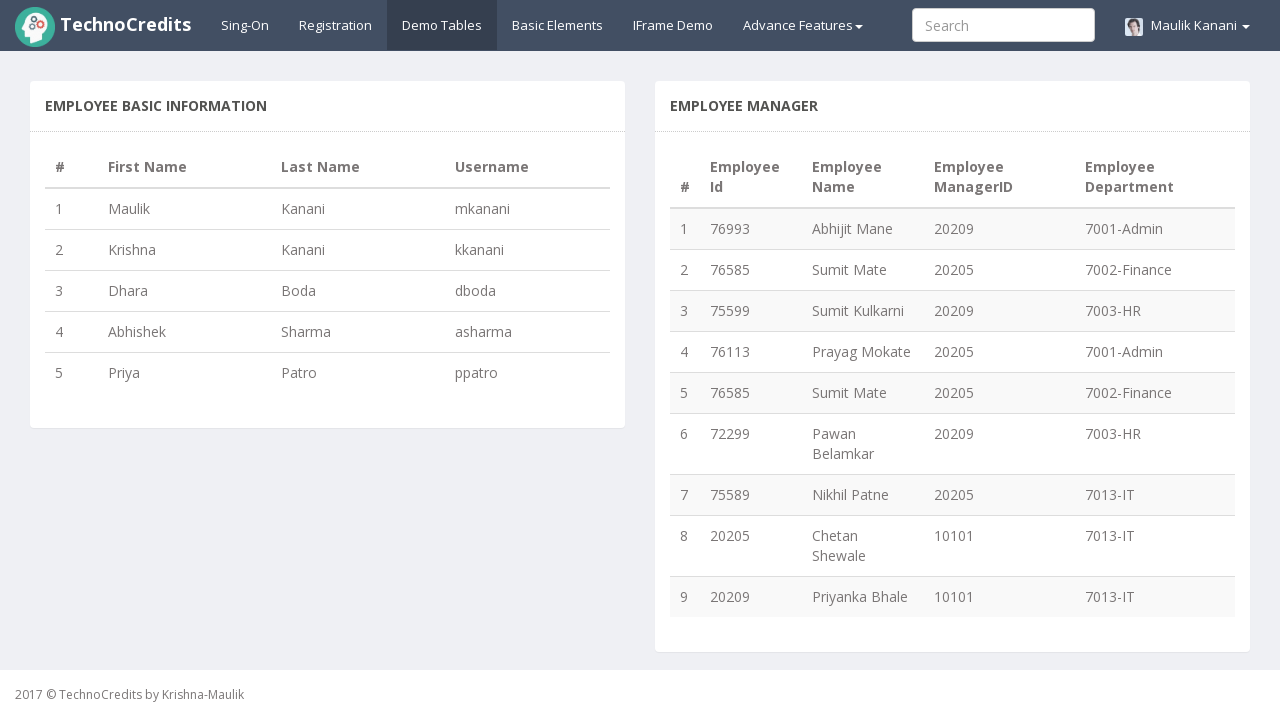

Completed parsing all table rows and counting employees per manager
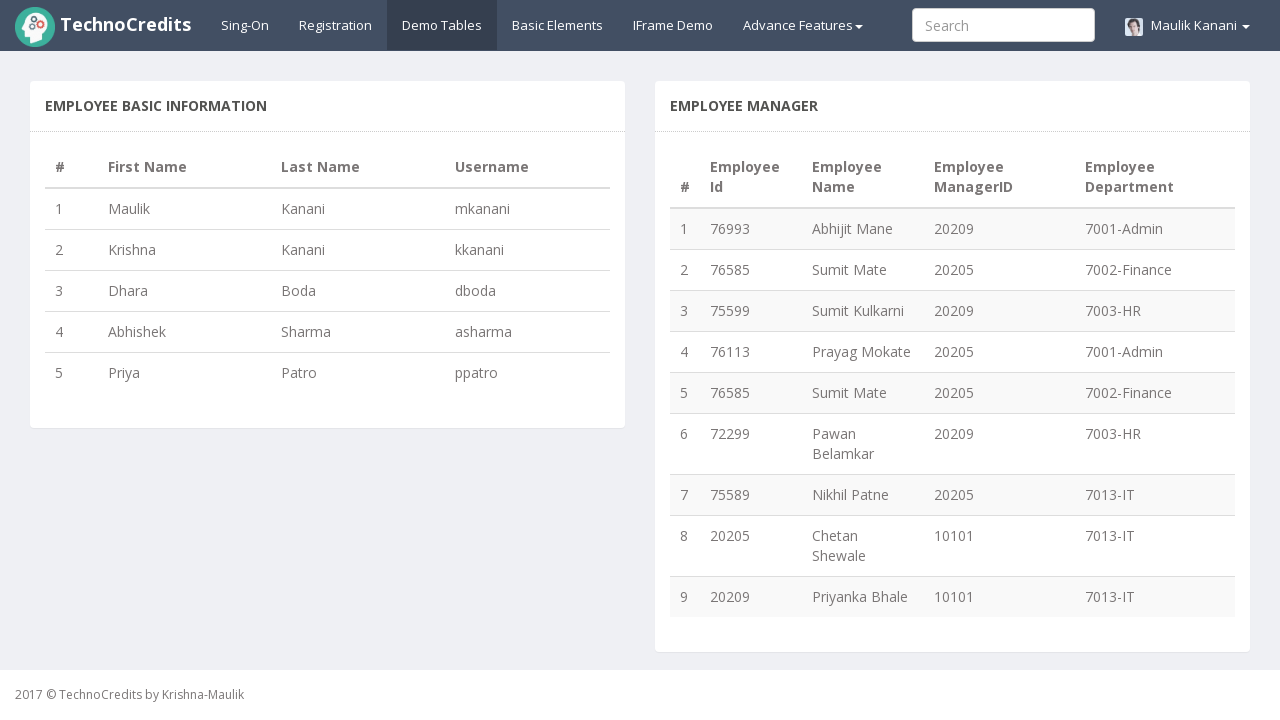

Printed manager employee count results: {20209: 3, 20205: 4, 10101: 2}
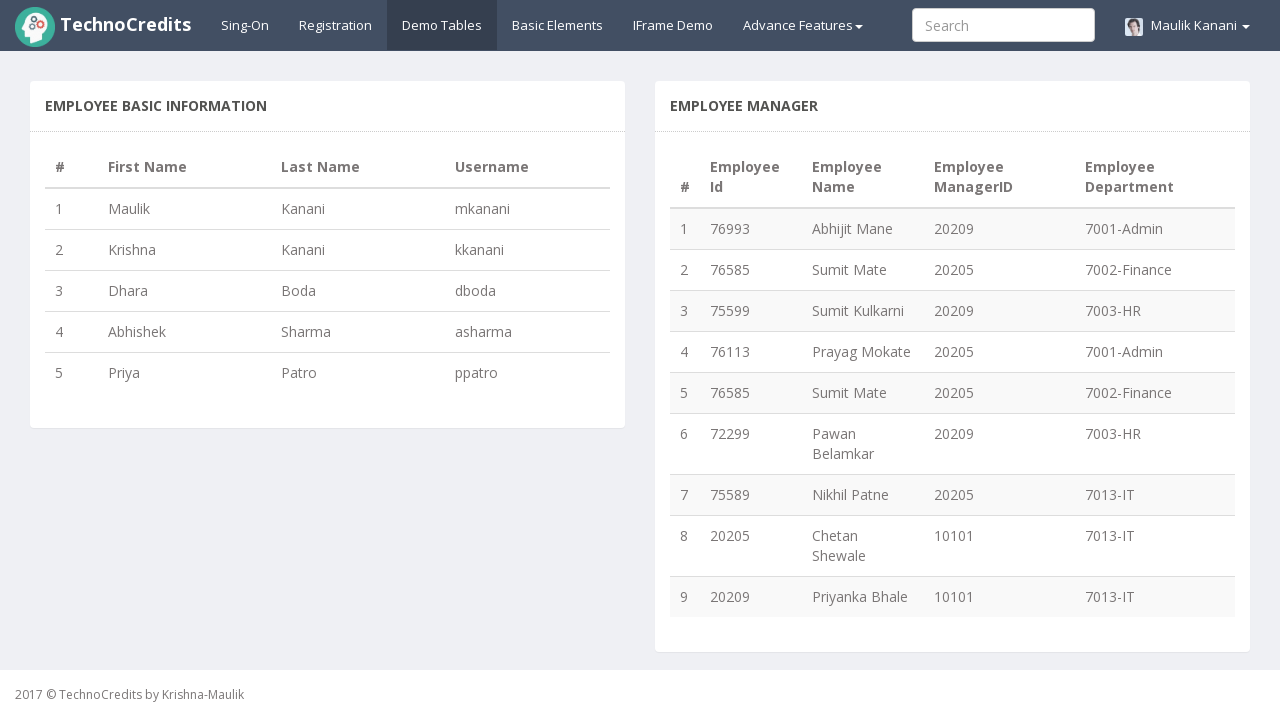

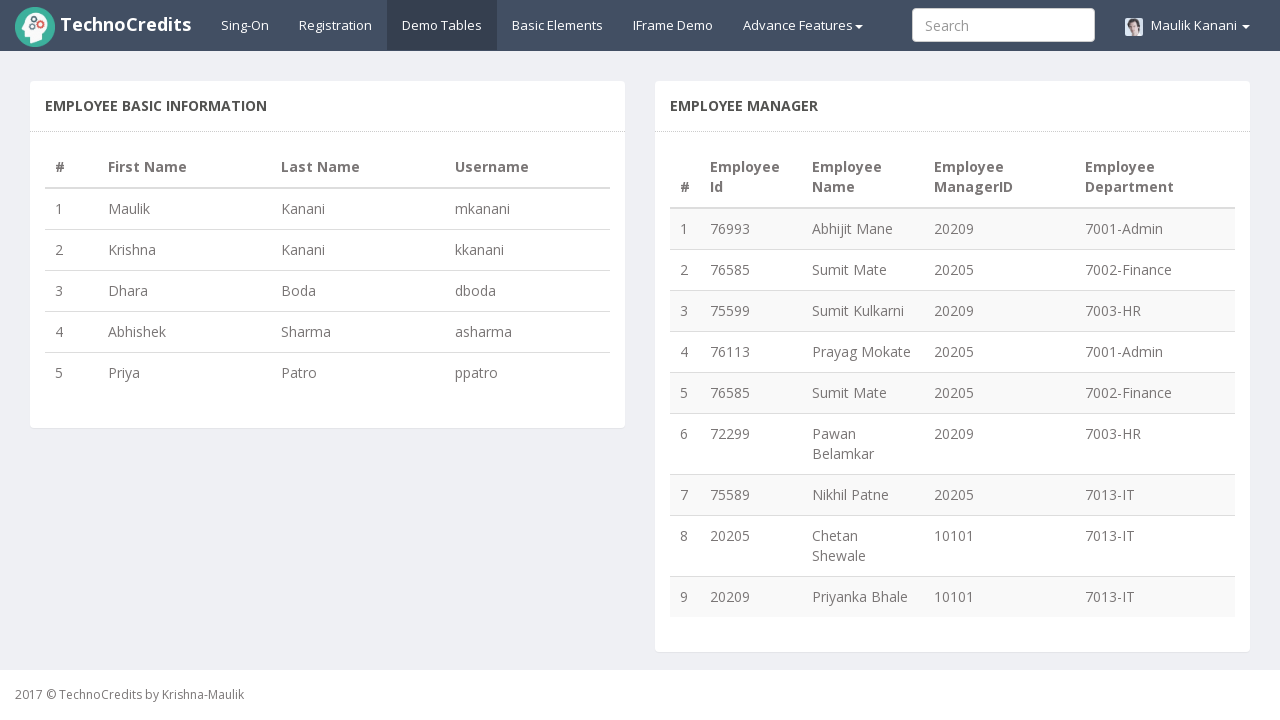